Tests dropdown menu functionality by selecting options using different methods: by value, by visible text, and by index

Starting URL: https://the-internet.herokuapp.com/dropdown

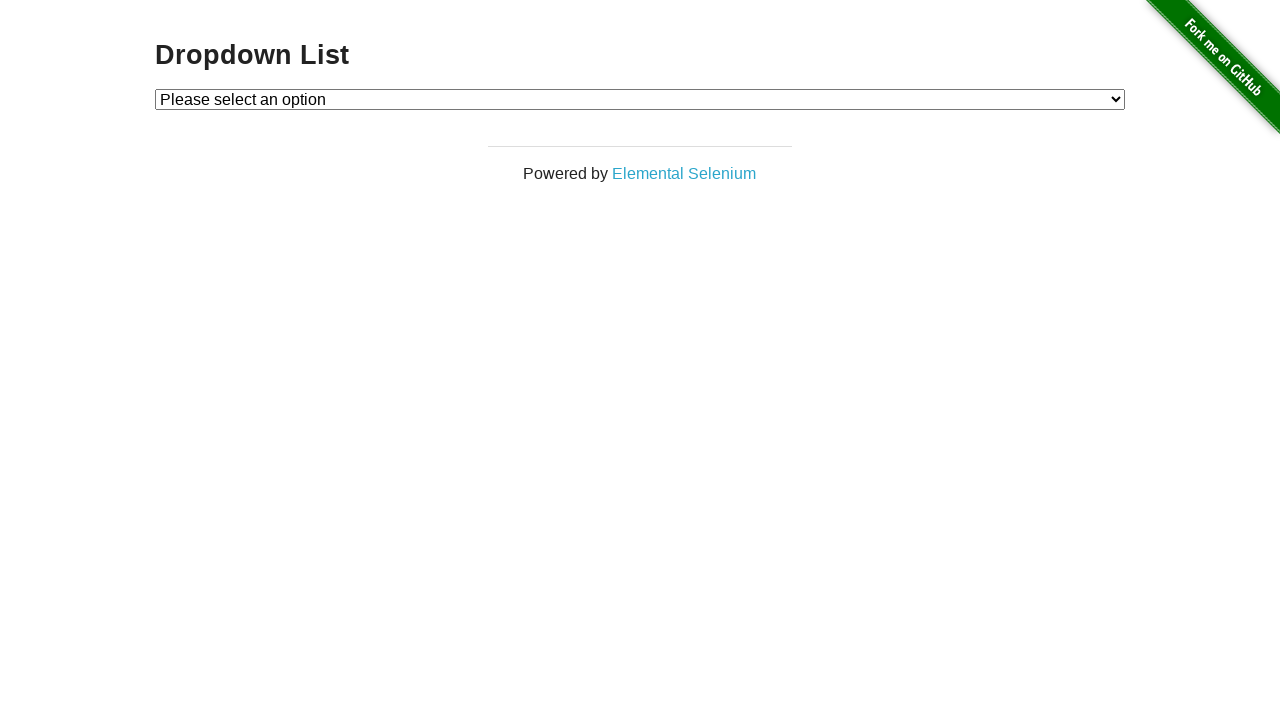

Waited for dropdown menu to be visible
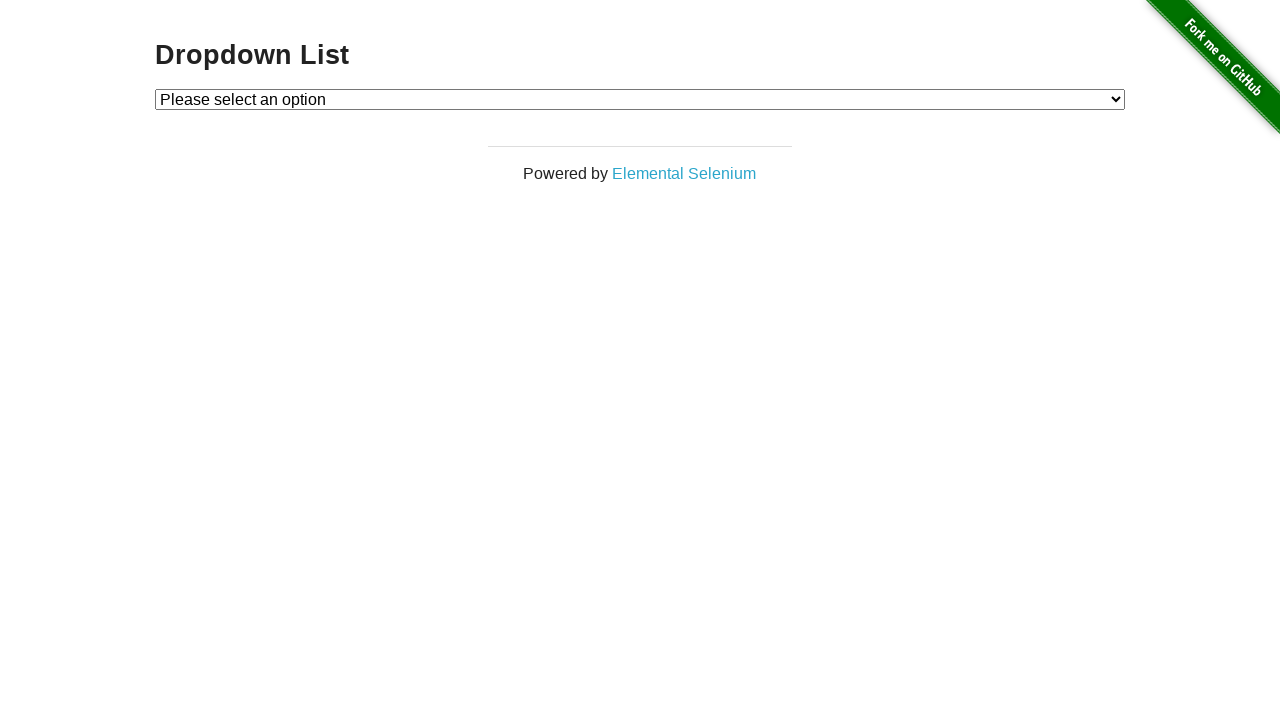

Selected dropdown option by value '1' on #dropdown
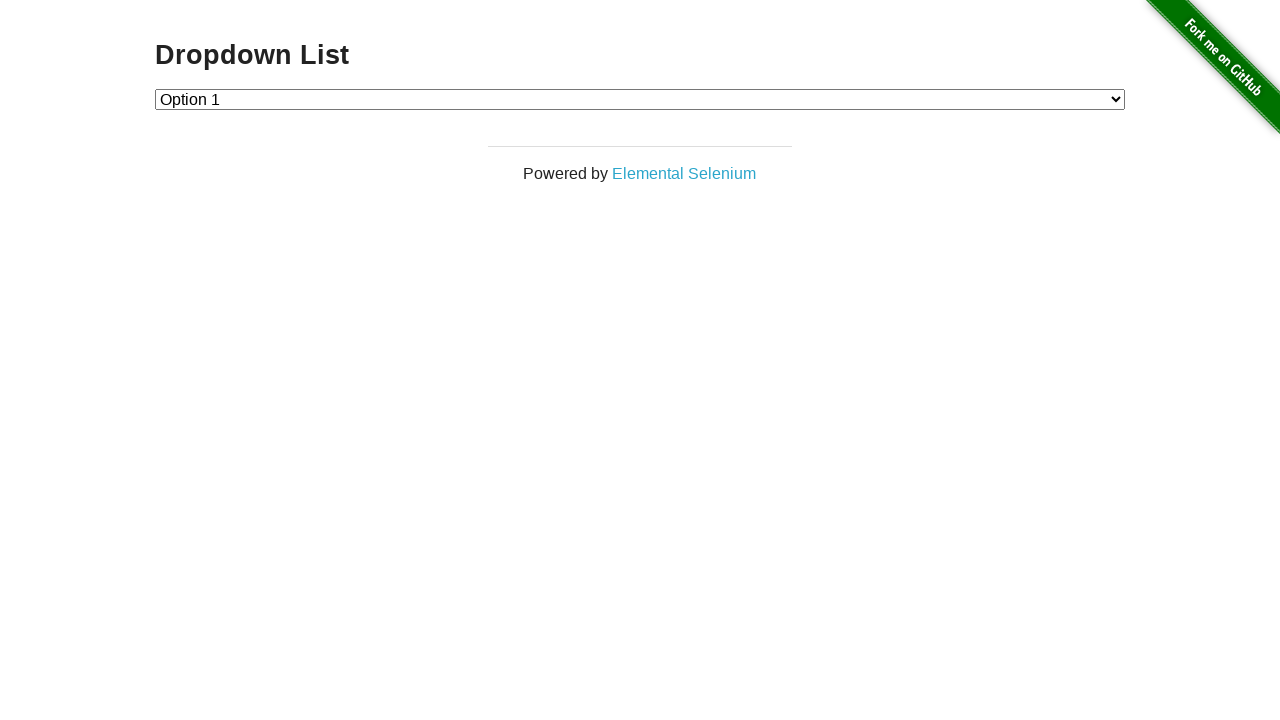

Selected dropdown option by visible text 'Option 2' on #dropdown
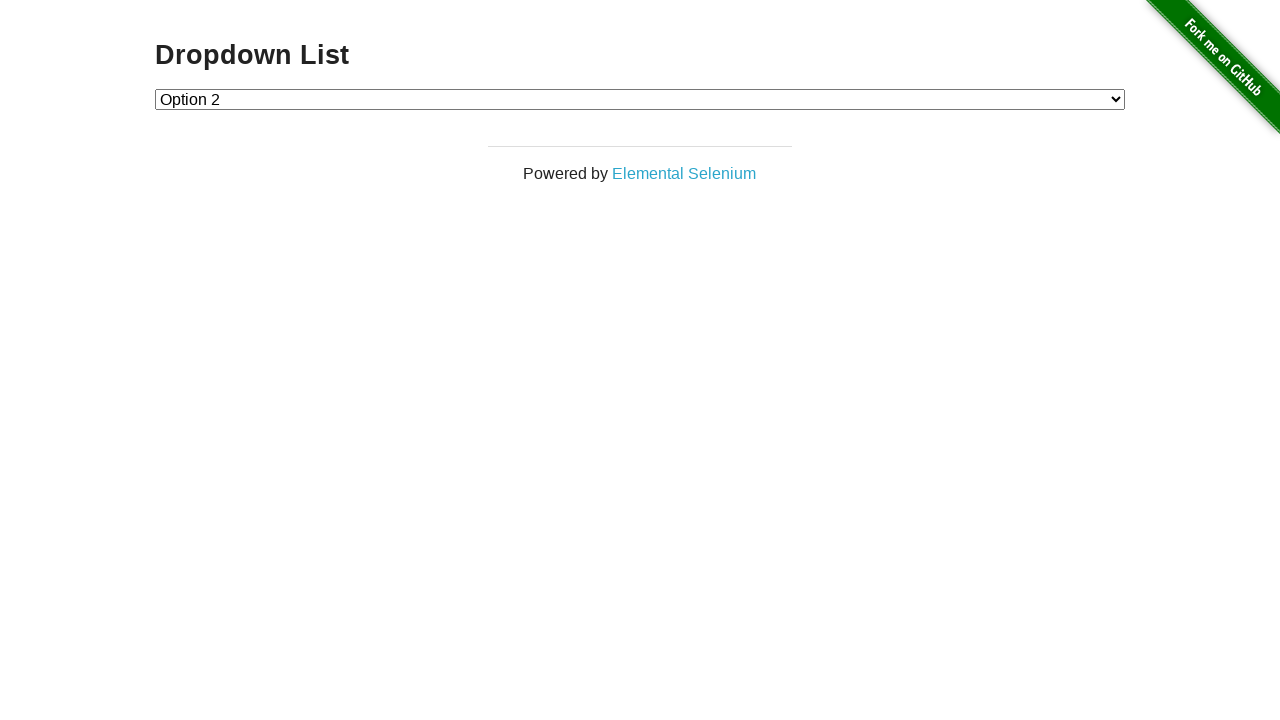

Selected dropdown option by index 2 on #dropdown
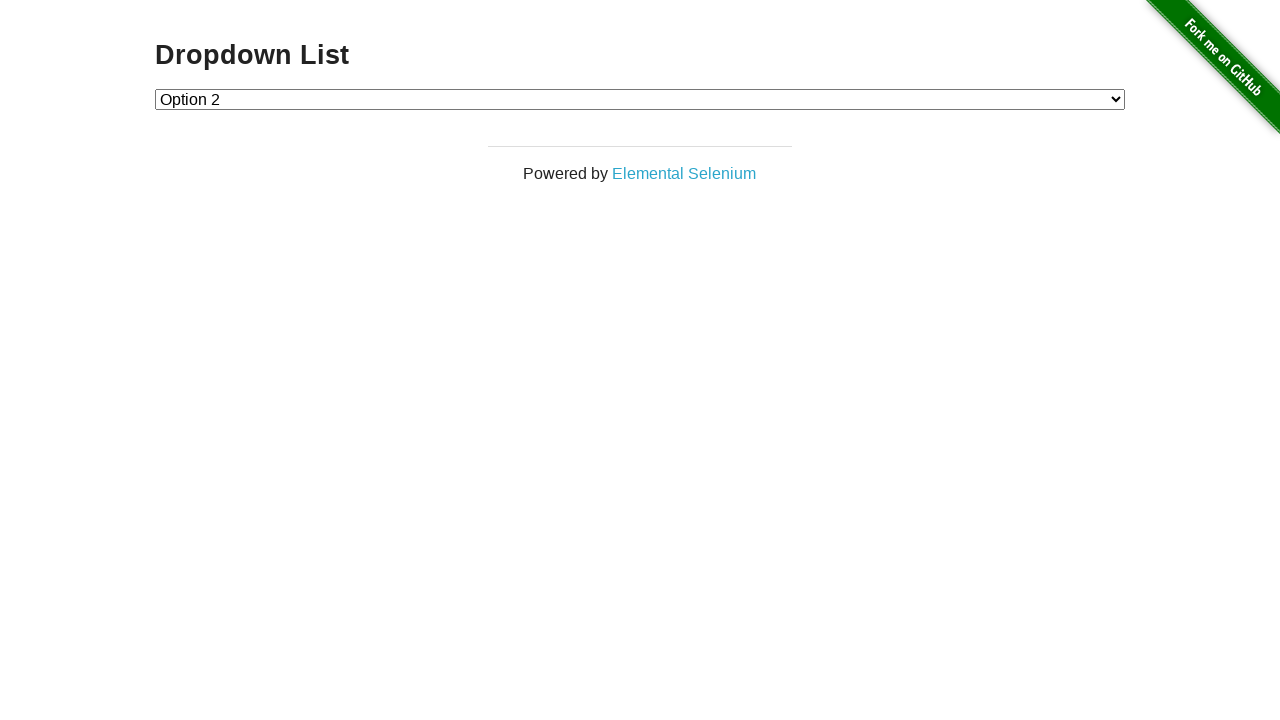

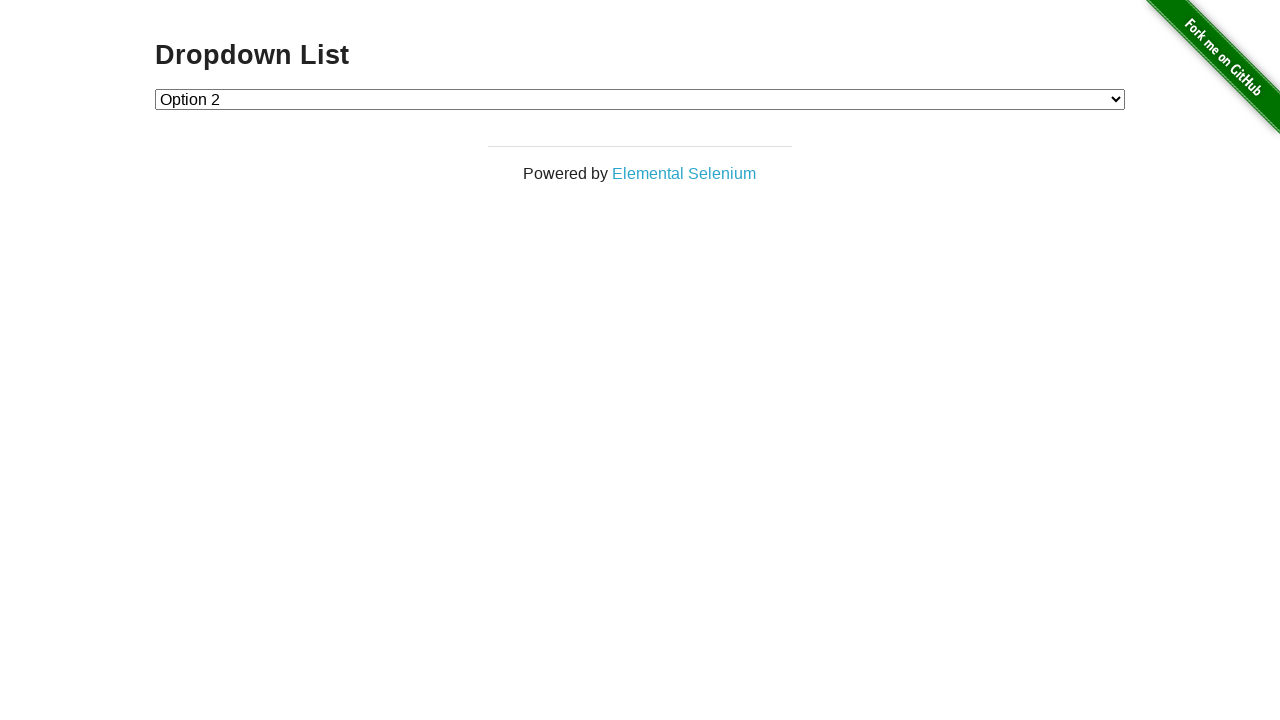